Navigates to the Simplilearn website homepage and waits for the page to load. The original script also captured a screenshot but that functionality has been removed.

Starting URL: https://www.simplilearn.com/

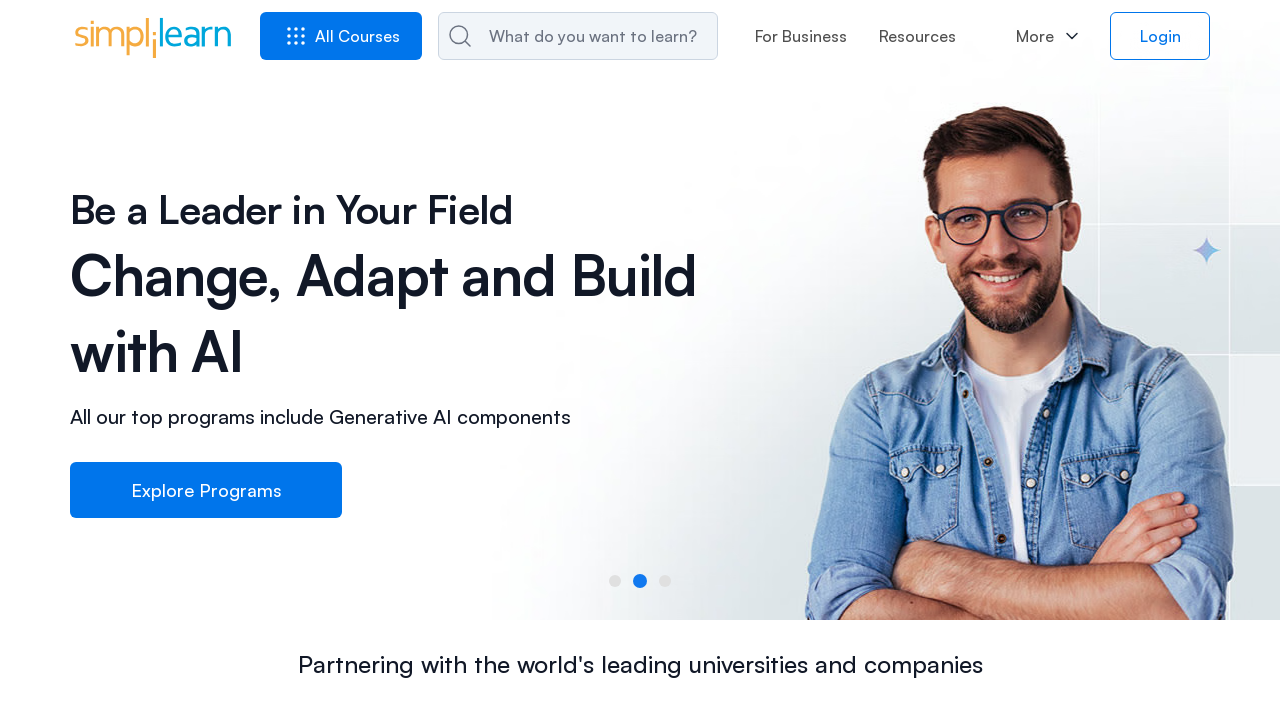

Navigated to Simplilearn homepage
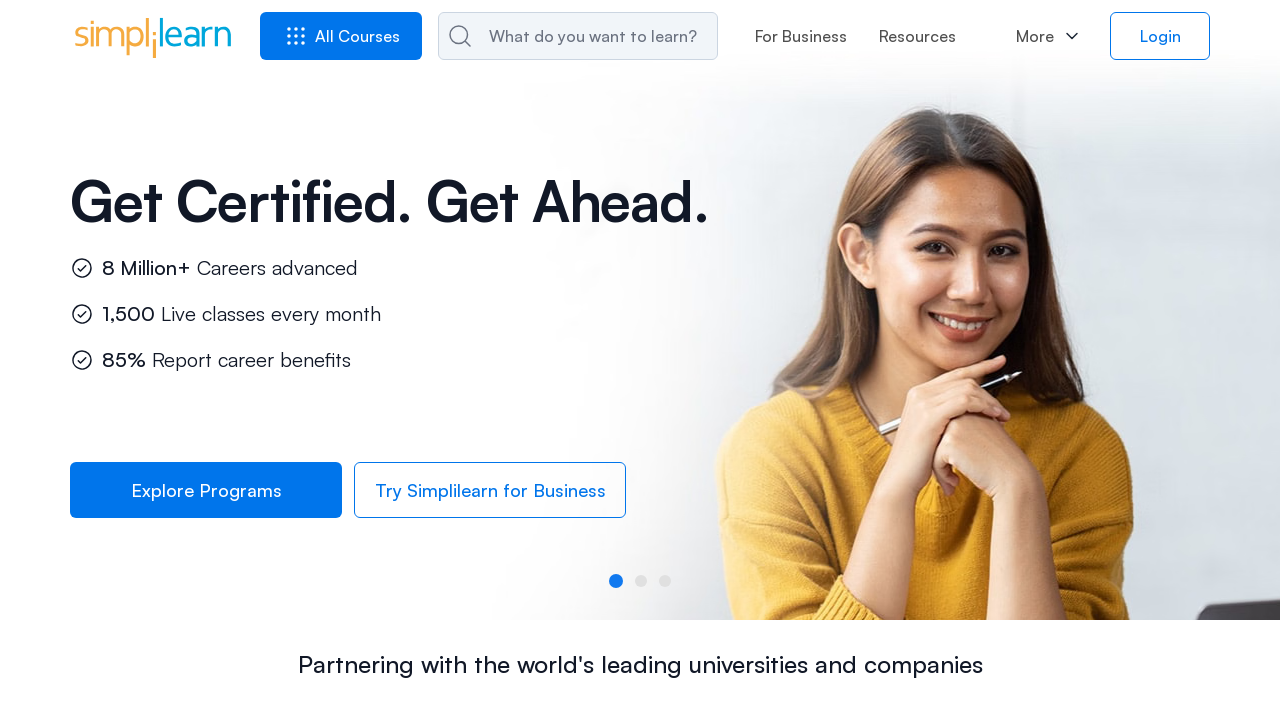

Page DOM content loaded
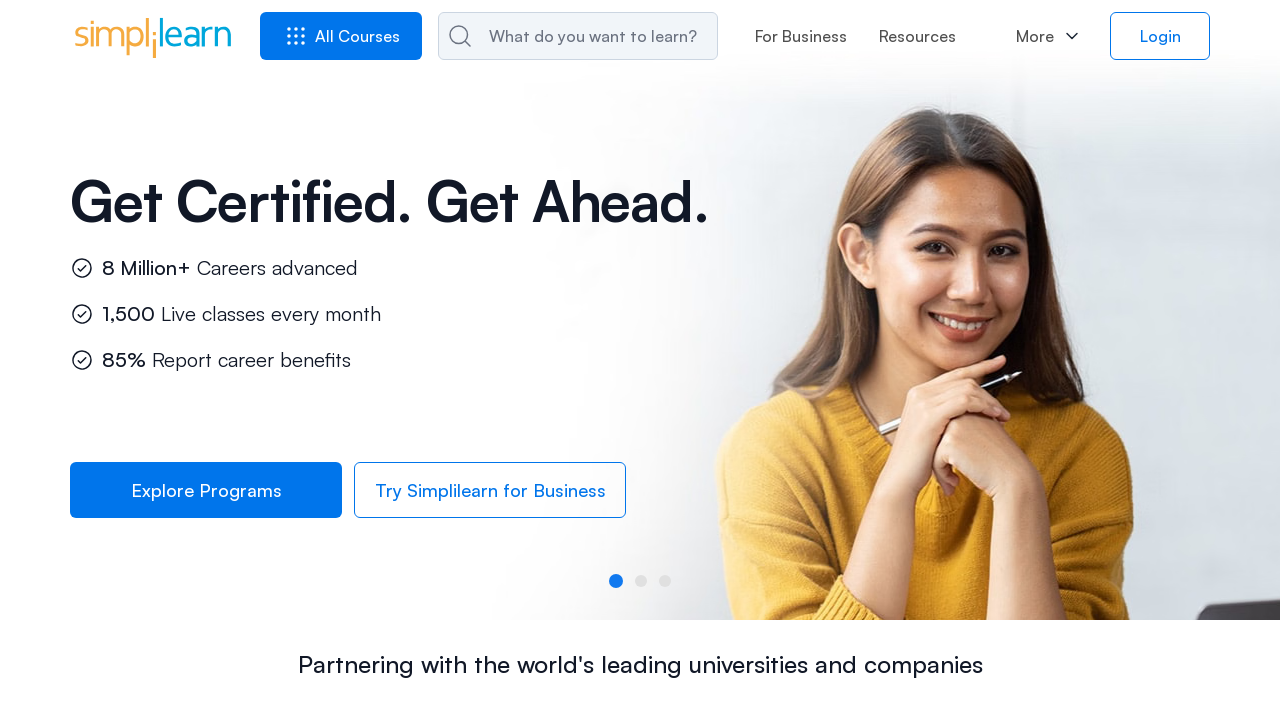

Body element is visible and page has fully loaded
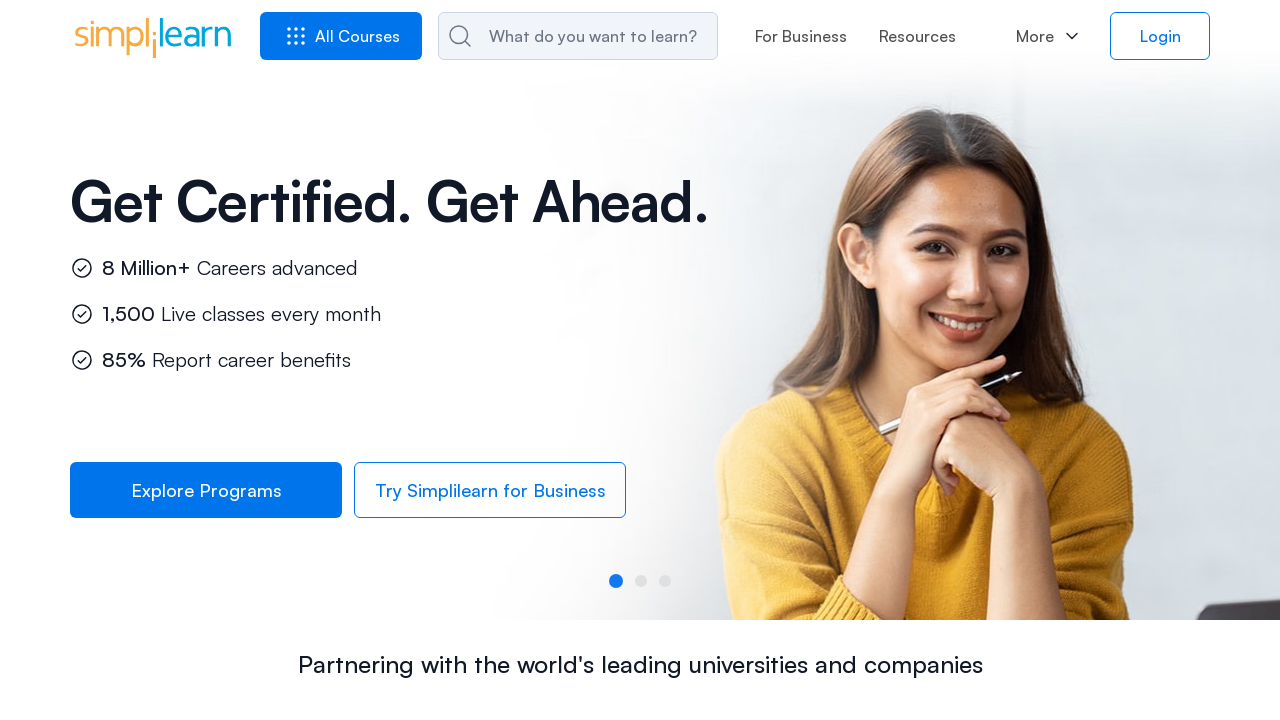

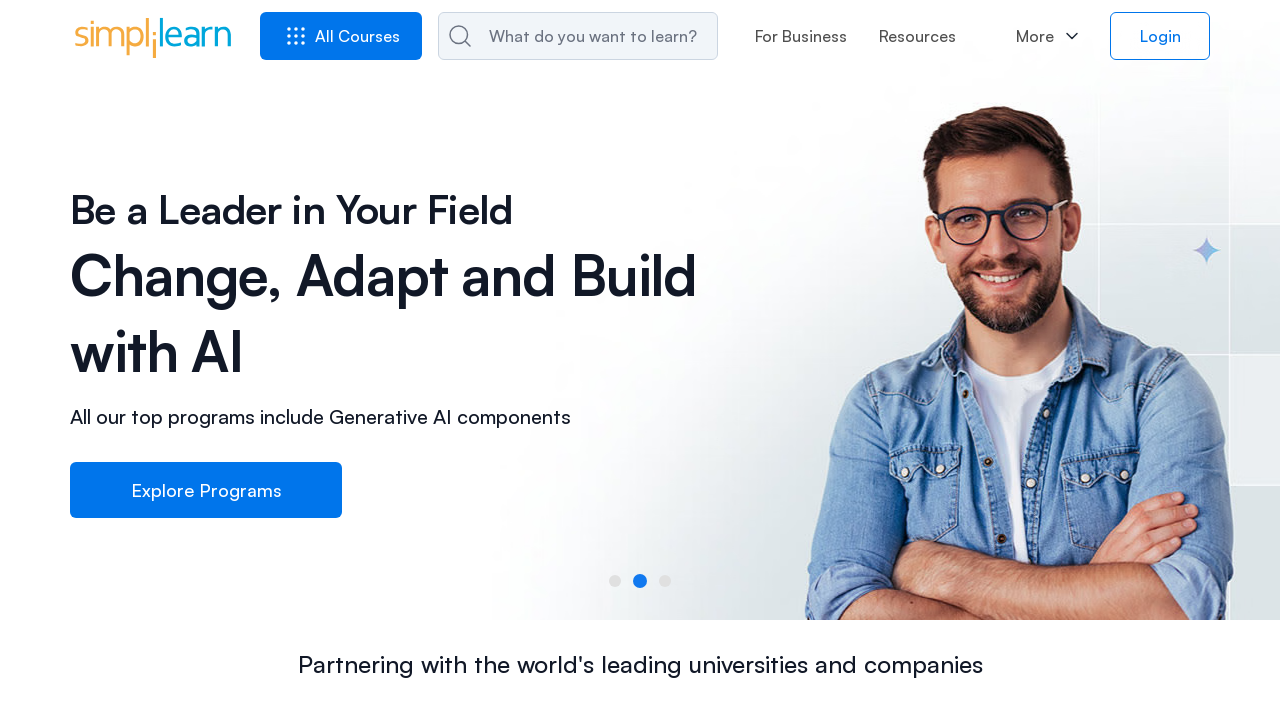